Navigates to My Account page and verifies the page title

Starting URL: https://alchemy.hguy.co/lms

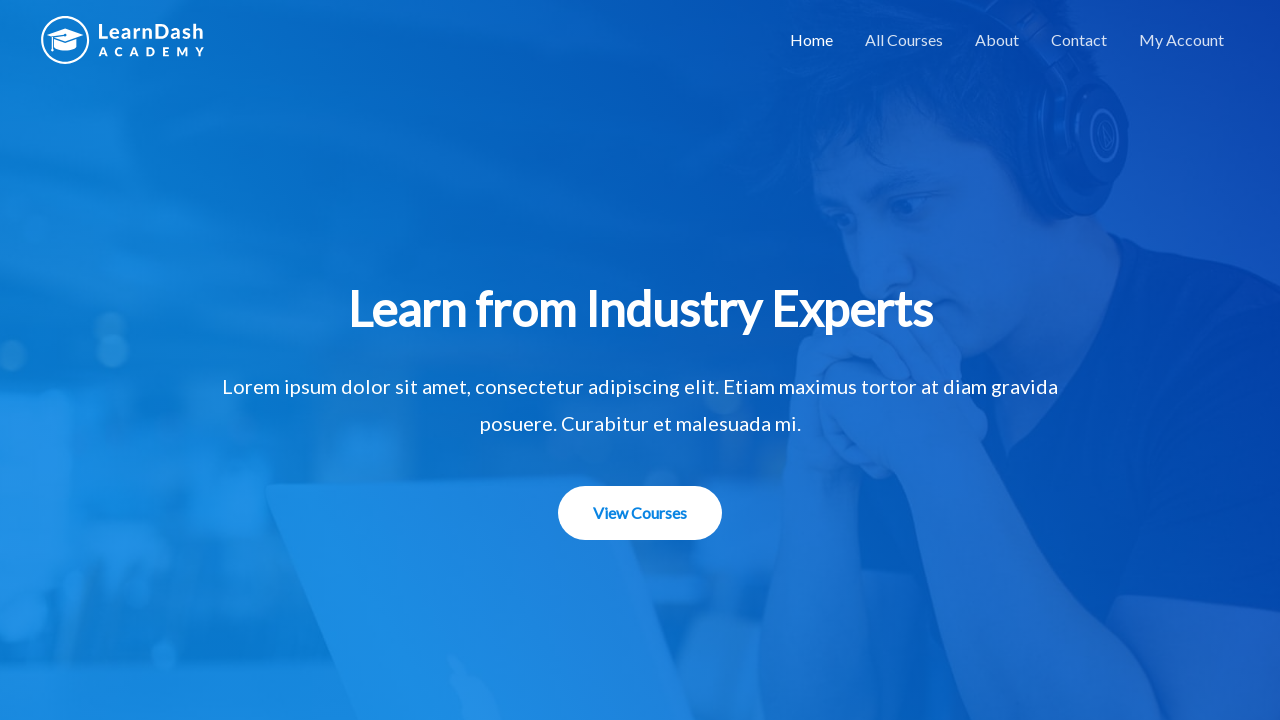

Clicked on My Account link in navigation at (1182, 40) on xpath=//a[contains(text(),'My Account')]
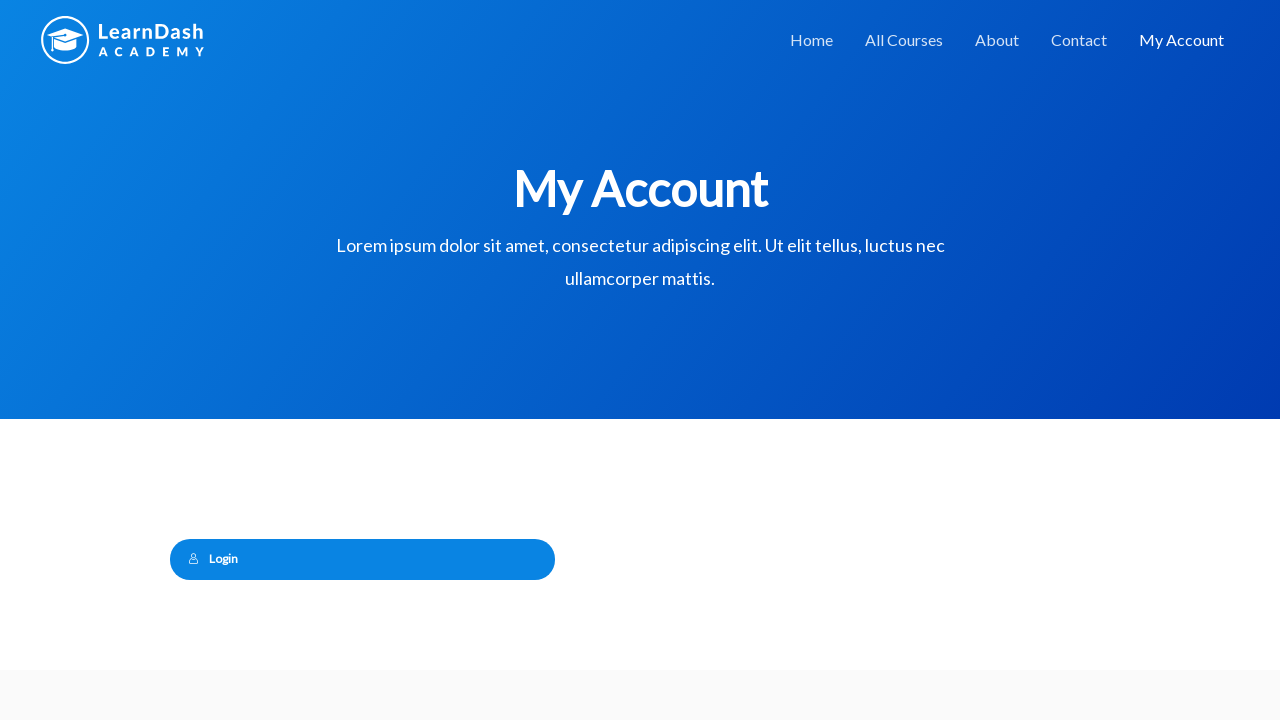

Verified page title is 'My Account – Alchemy LMS'
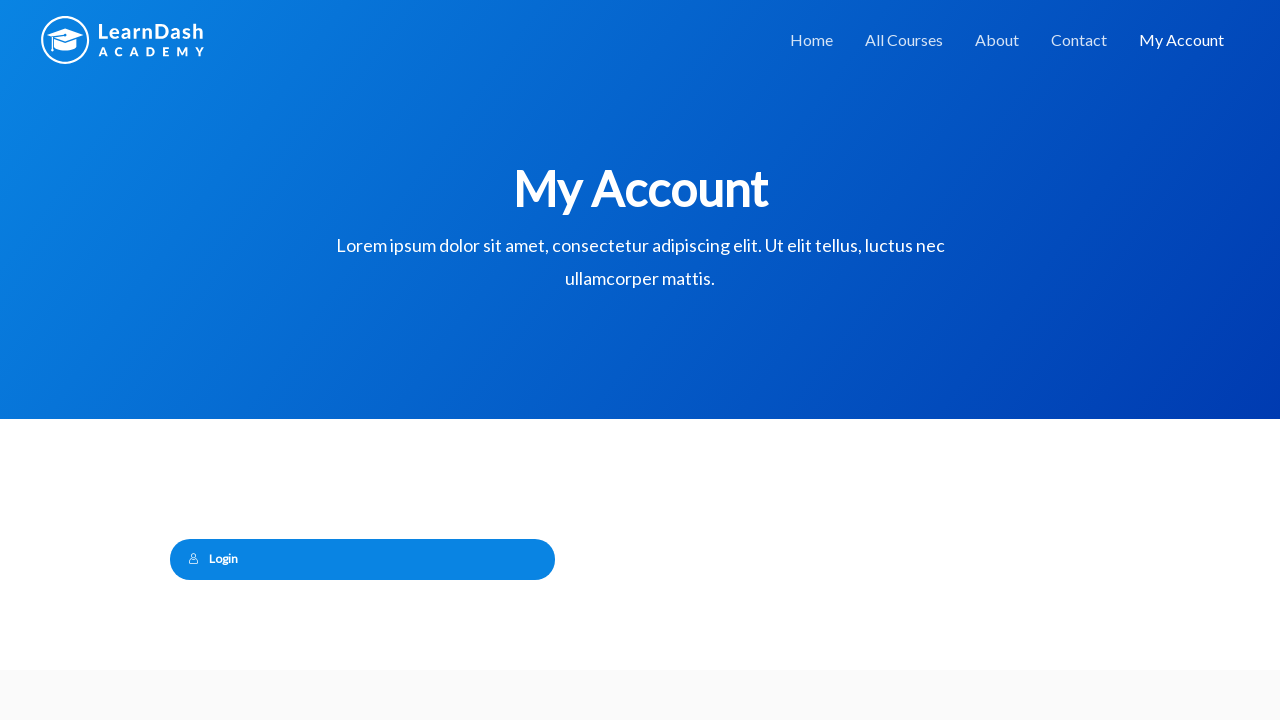

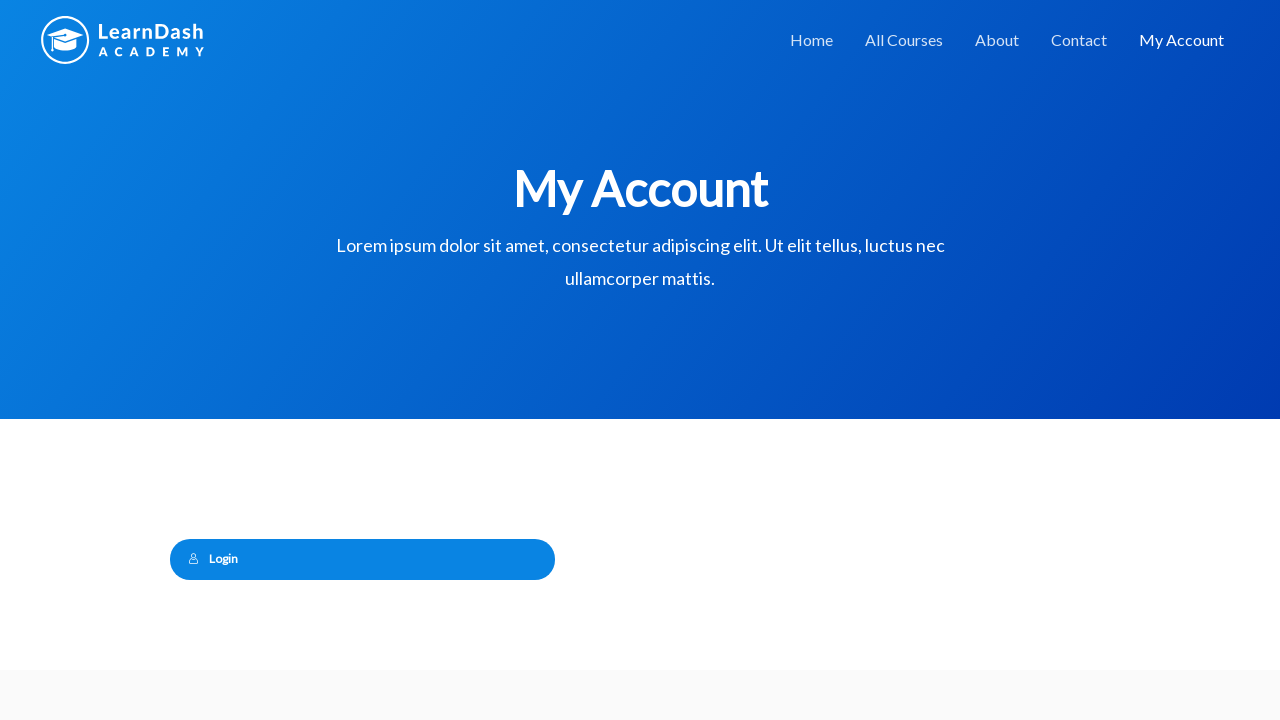